Tests a registration form by filling all input fields with text and submitting the form

Starting URL: http://suninjuly.github.io/registration2.html

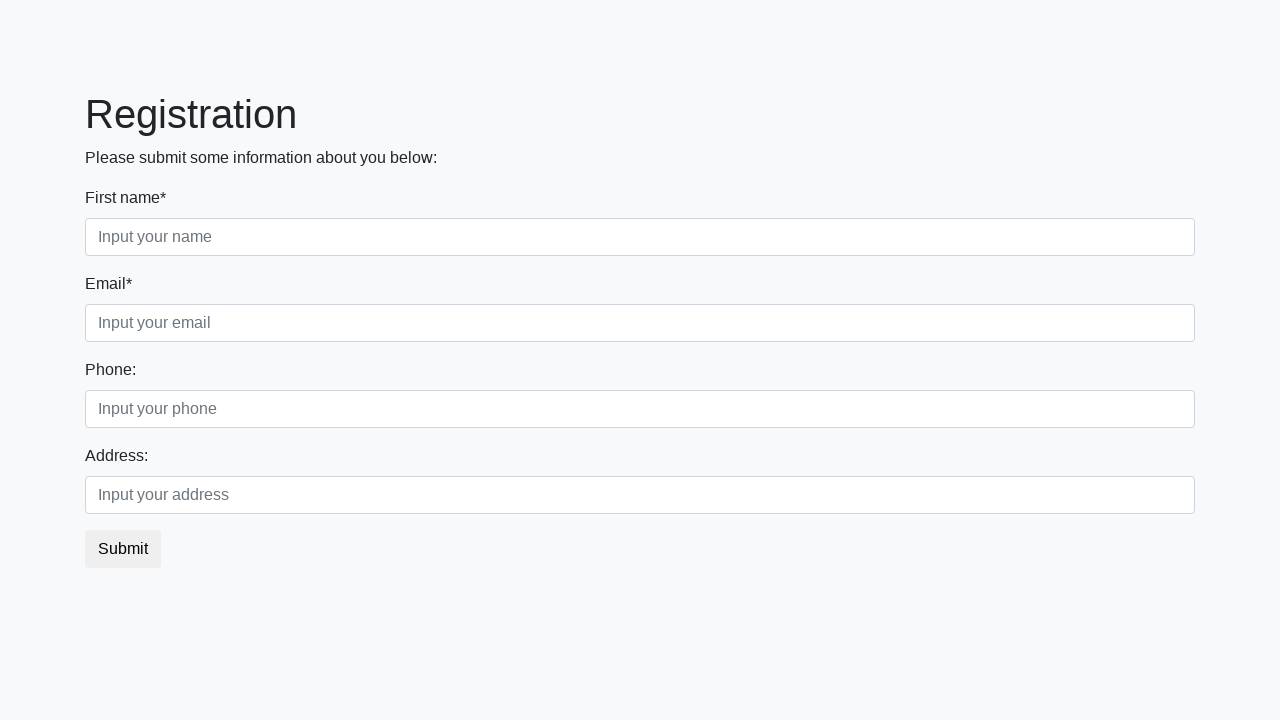

Navigated to registration form page
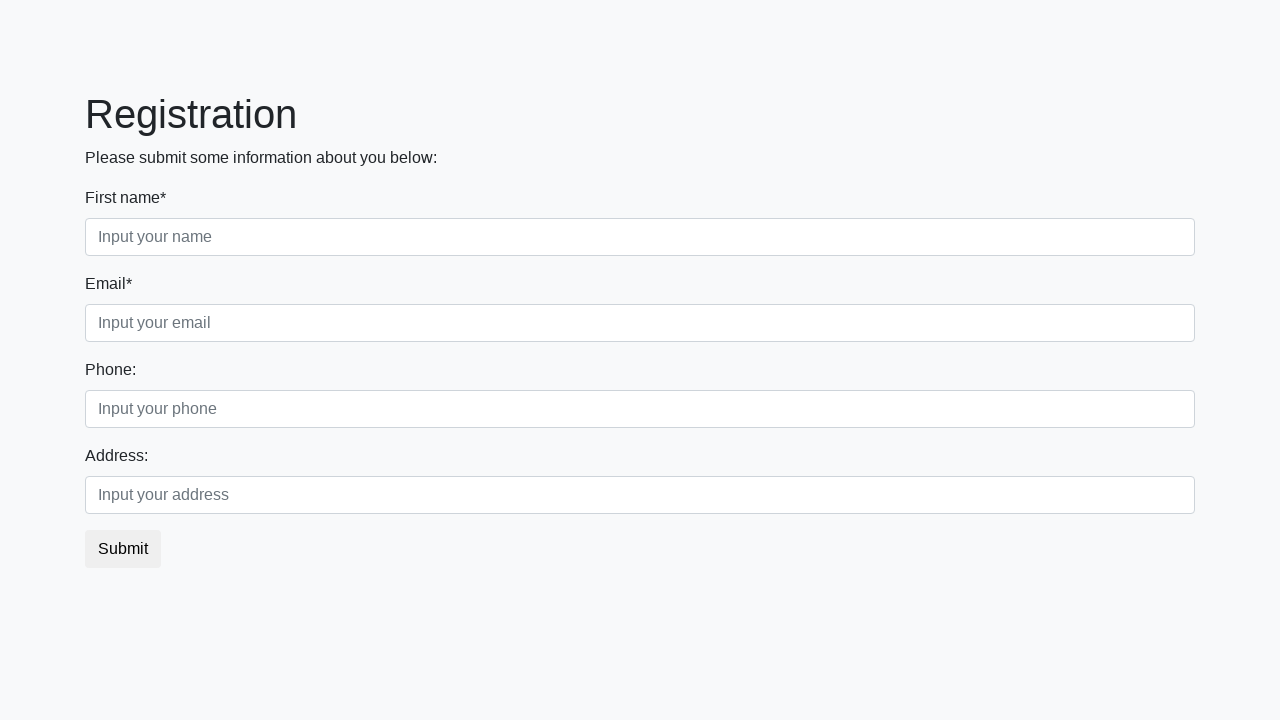

Located all input fields on the form
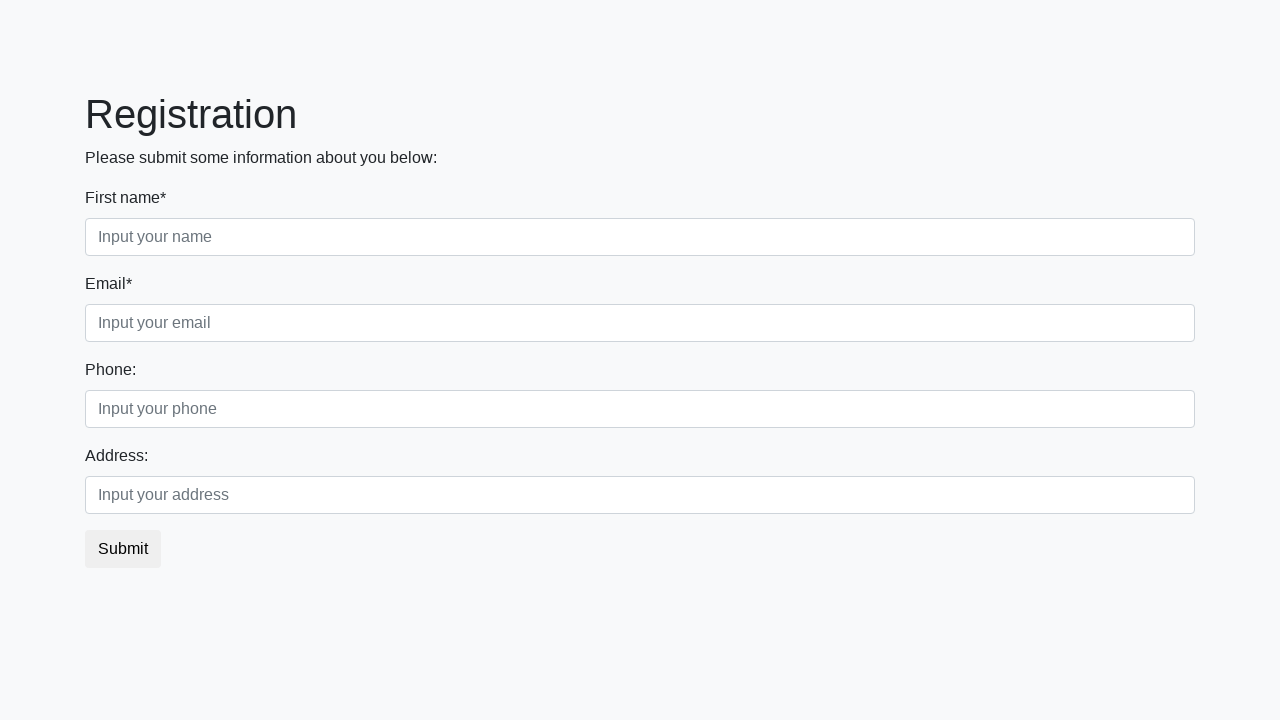

Filled input field with 'Test Answer 123' on input >> nth=0
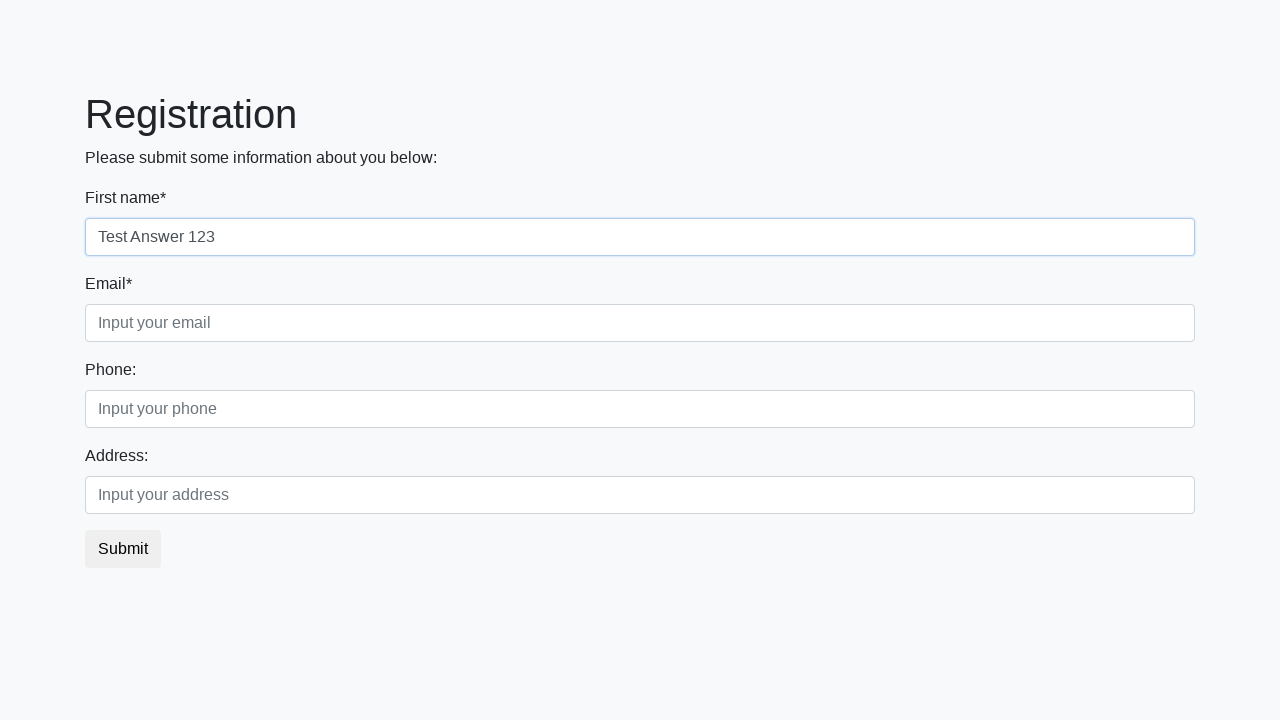

Filled input field with 'Test Answer 123' on input >> nth=1
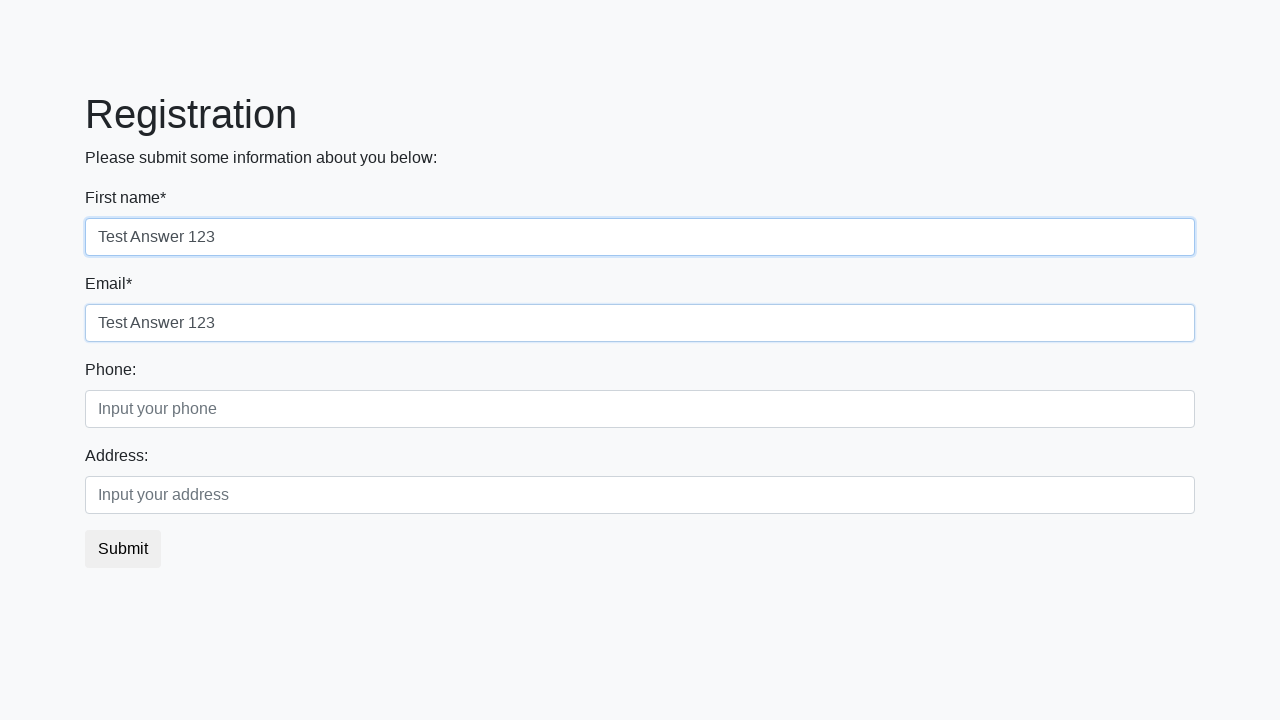

Filled input field with 'Test Answer 123' on input >> nth=2
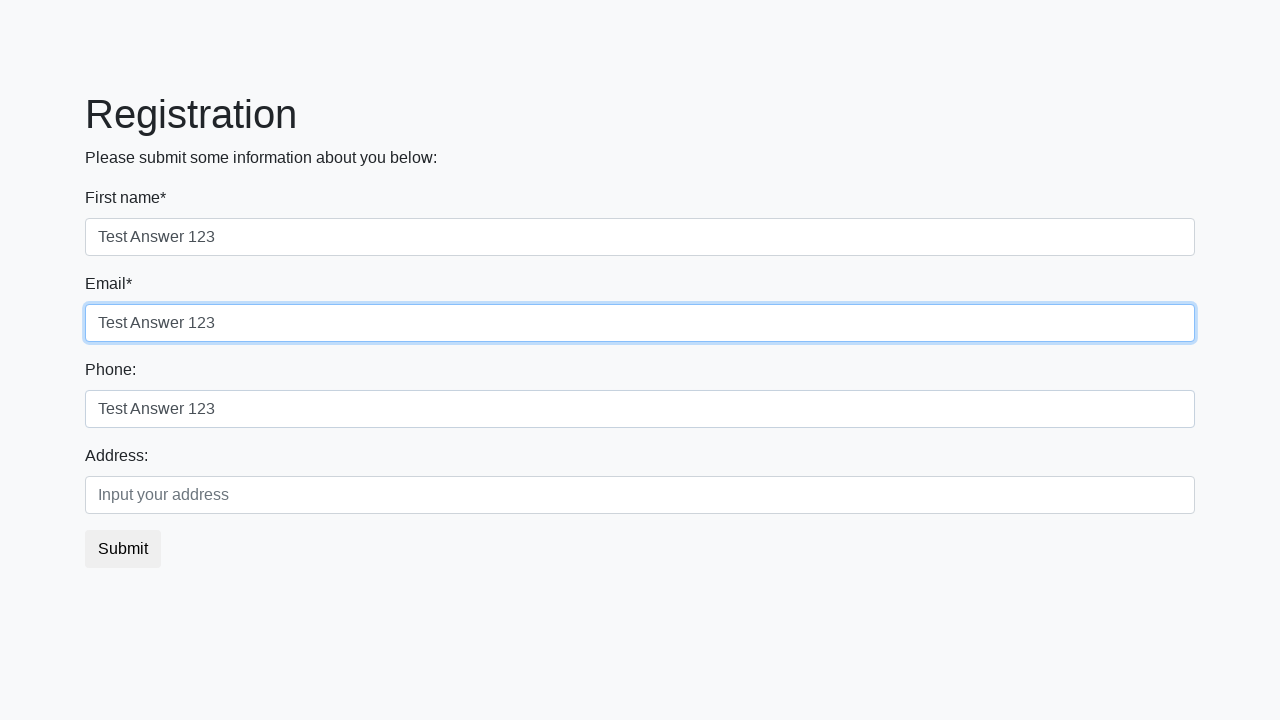

Filled input field with 'Test Answer 123' on input >> nth=3
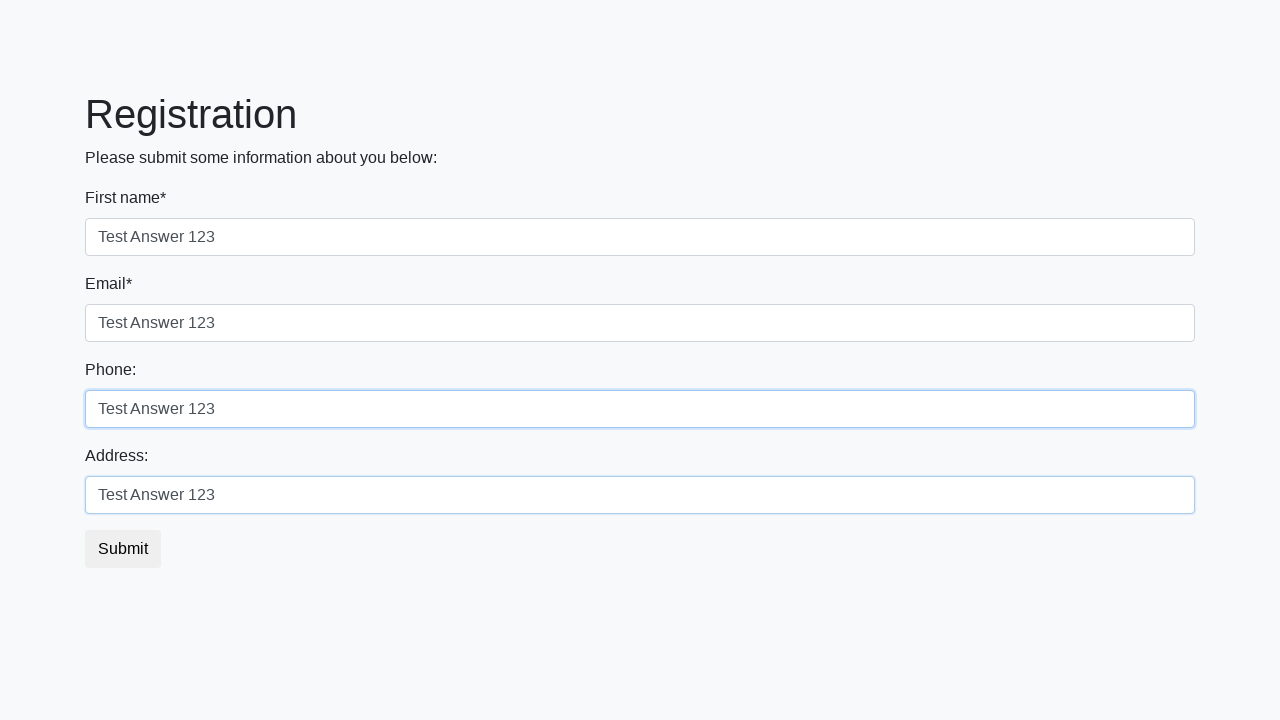

Clicked Submit button to submit the registration form at (123, 549) on xpath=//*[text()="Submit"]
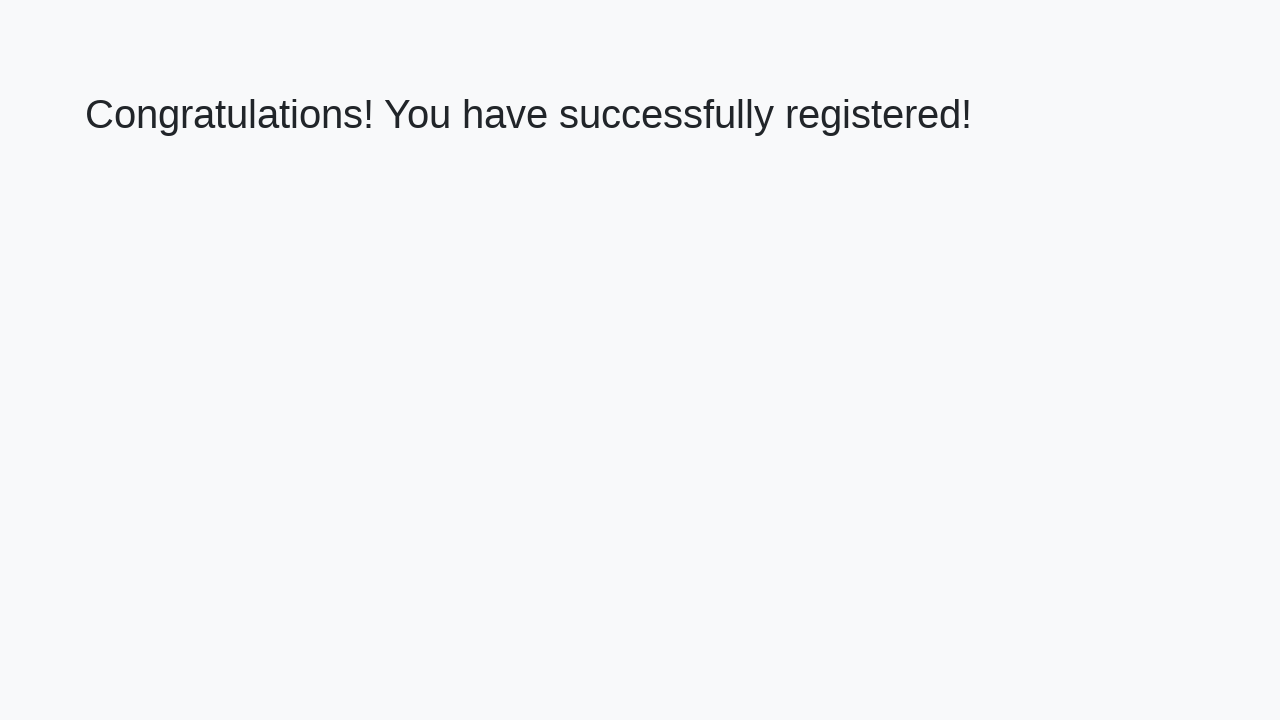

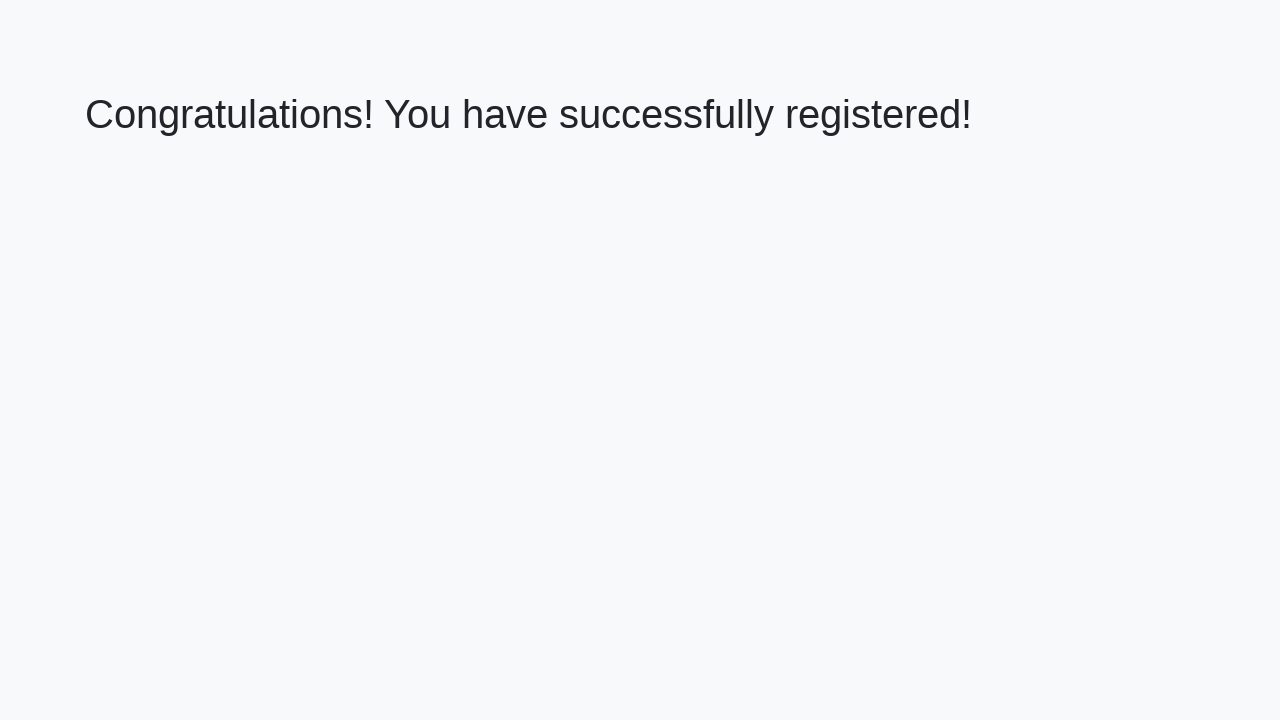